Verifies that element size and position can be retrieved for the range input

Starting URL: https://www.selenium.dev/selenium/web/inputs.html

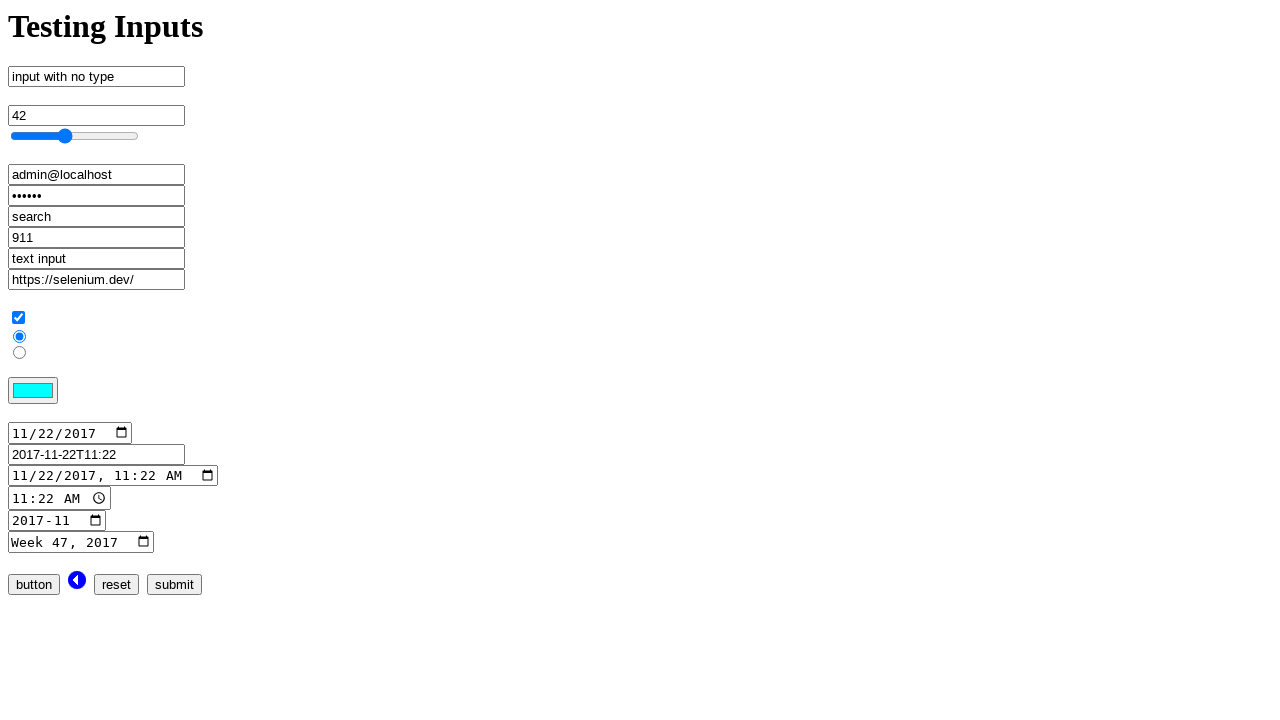

Navigated to inputs test page
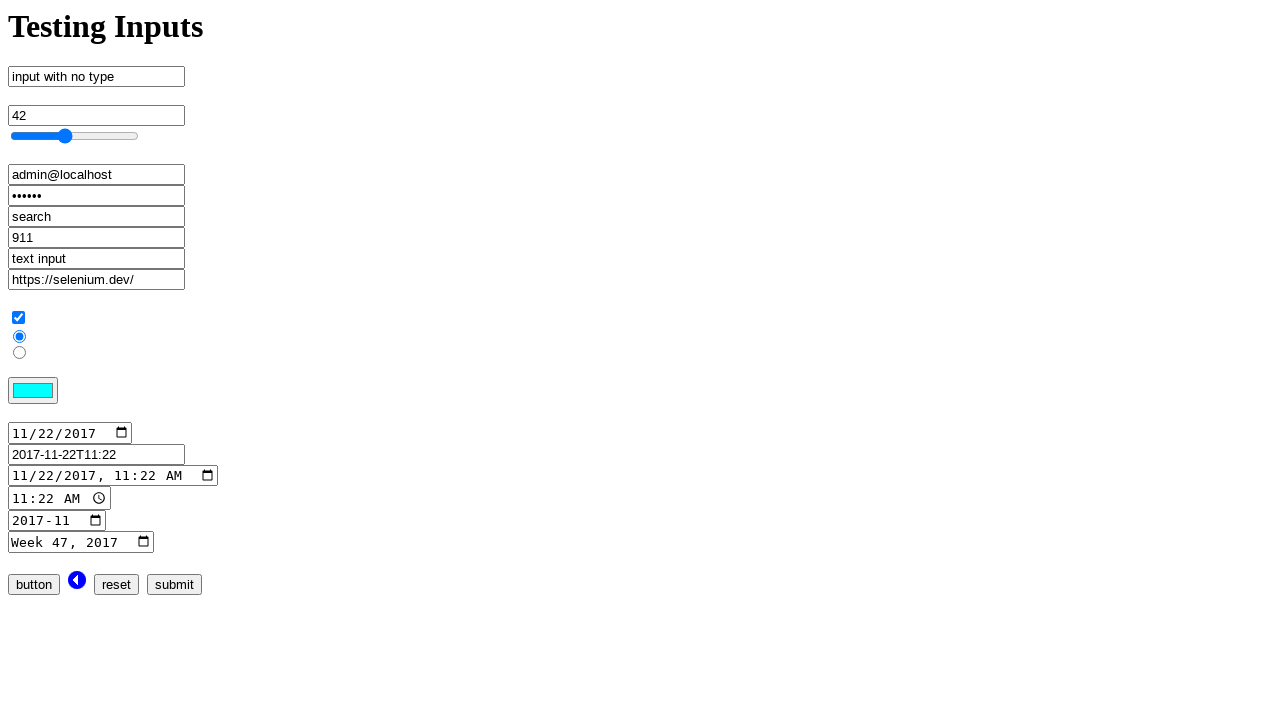

Located range input element
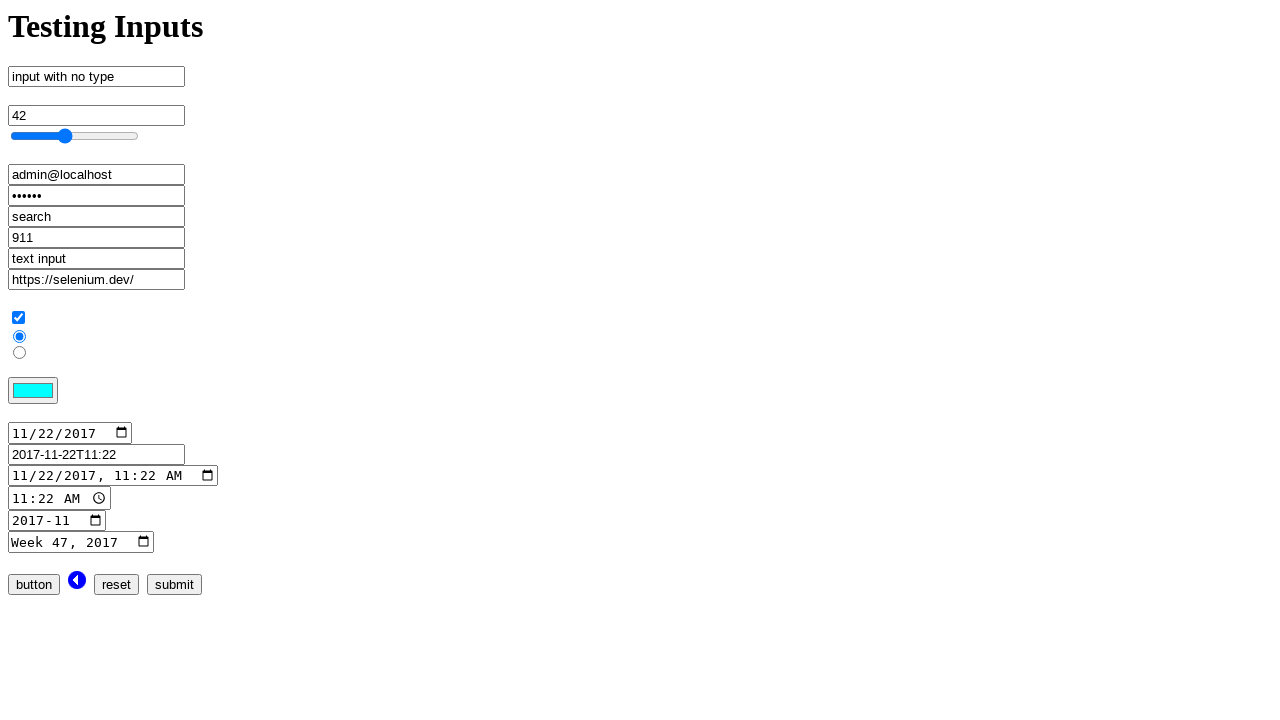

Retrieved bounding box for range input element
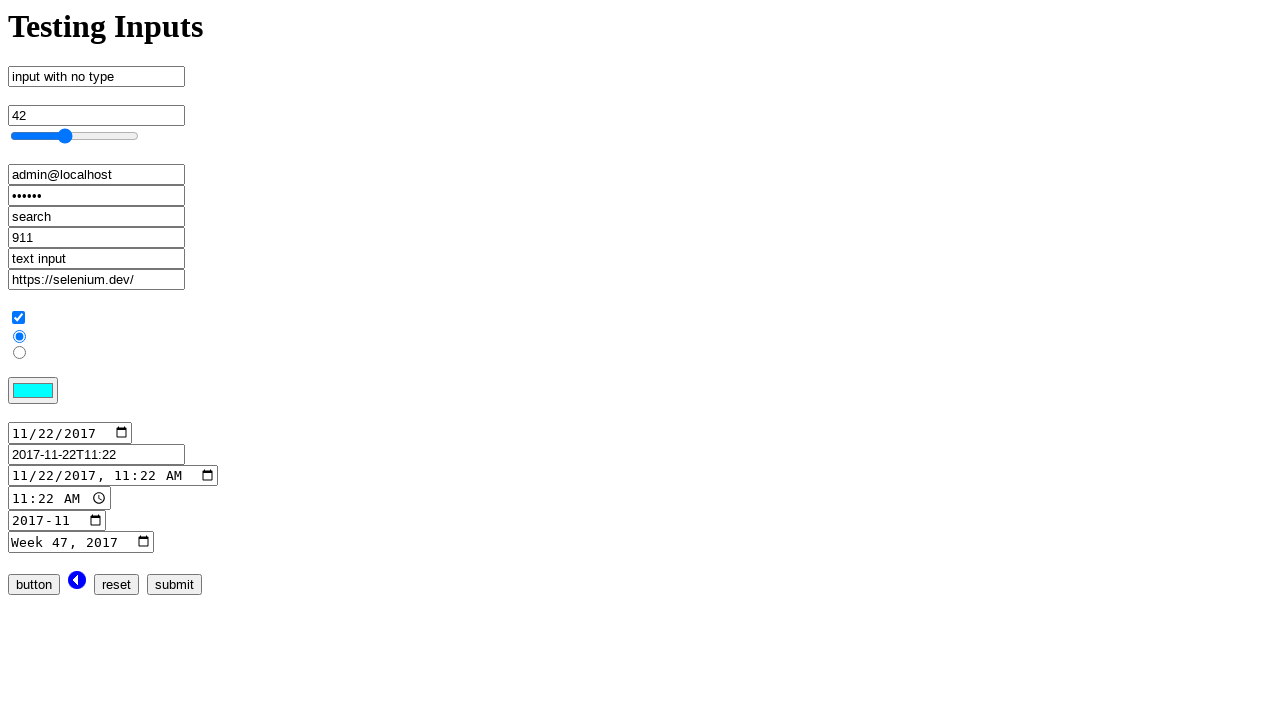

Verified bounding box is not None
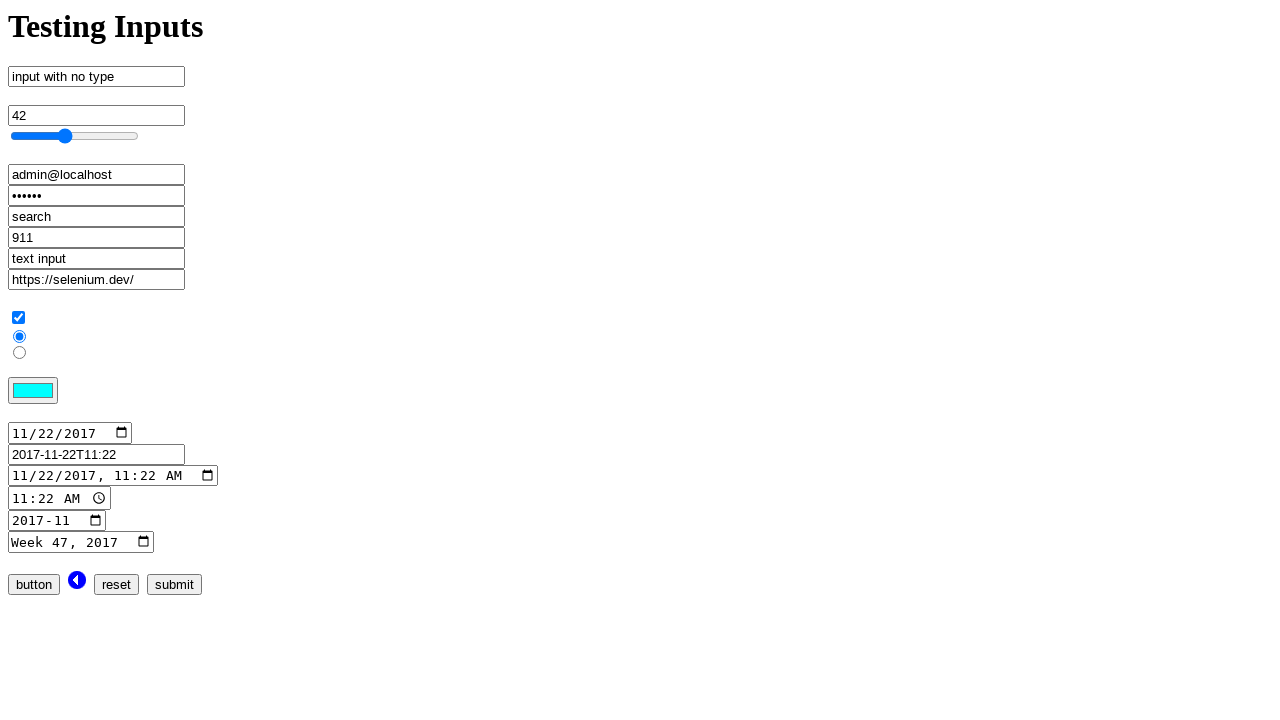

Verified bounding box height is not None
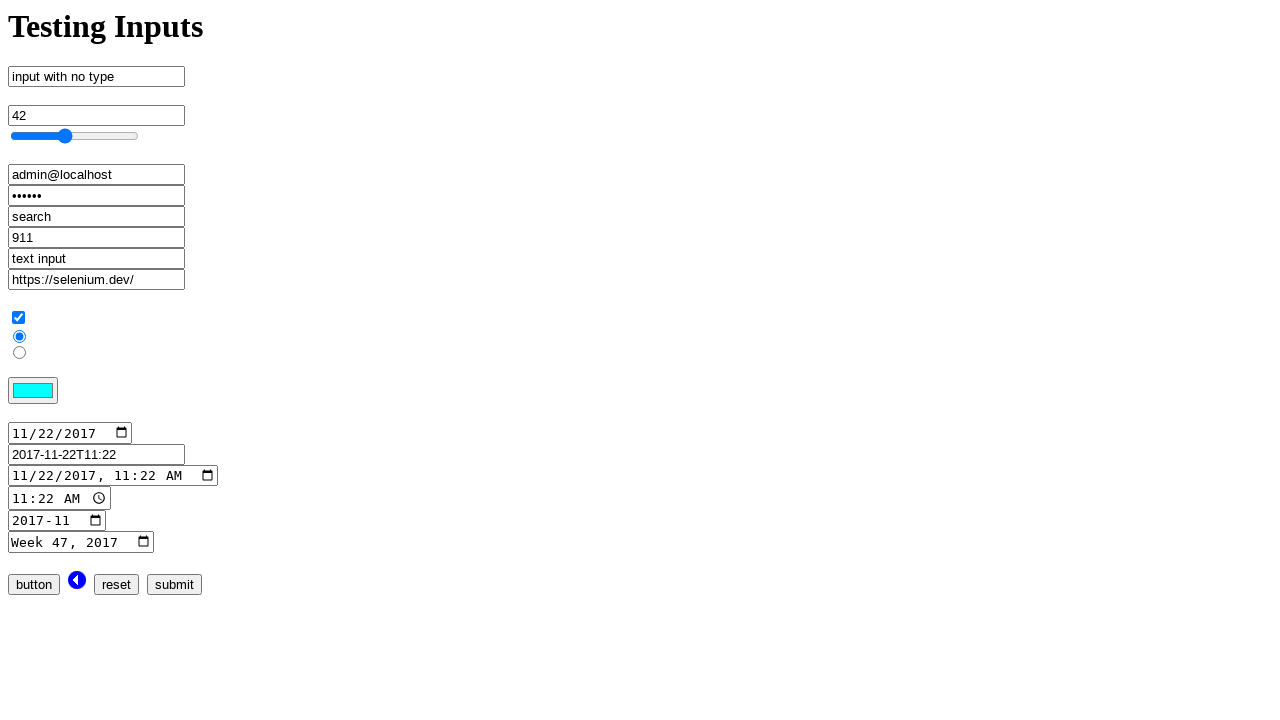

Verified bounding box width is not None
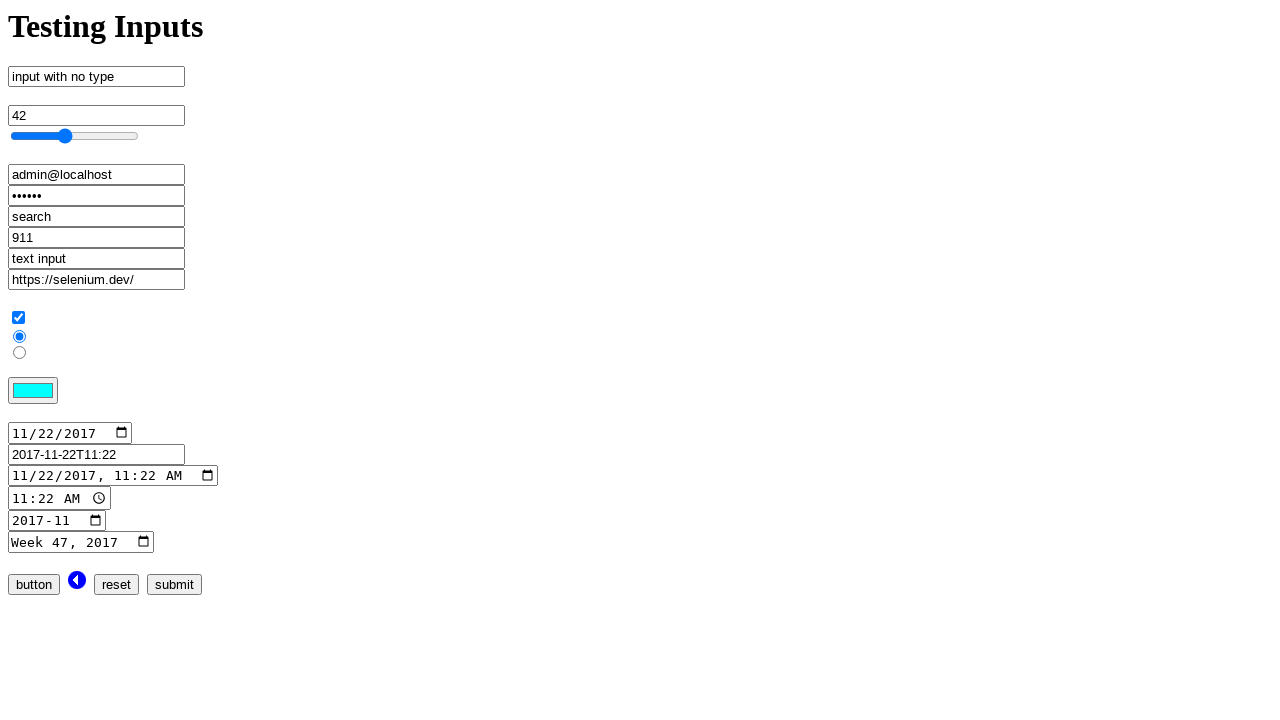

Verified bounding box x coordinate is not None
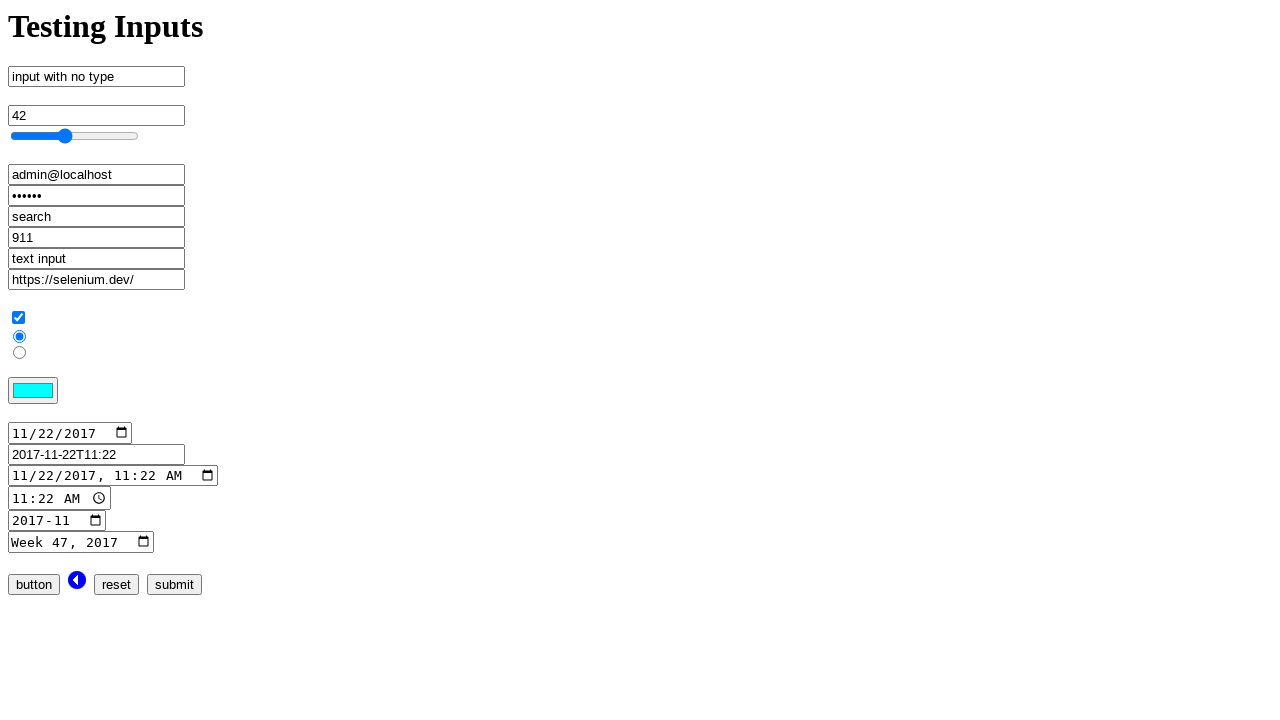

Verified bounding box y coordinate is not None
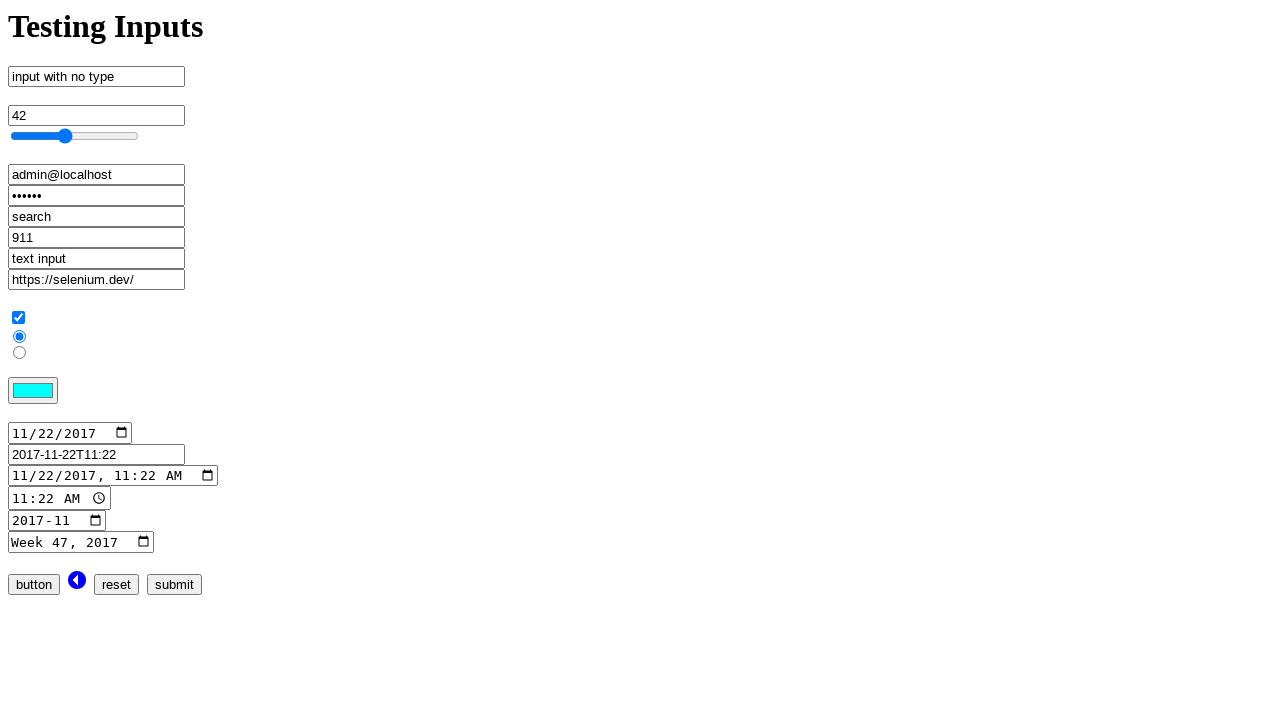

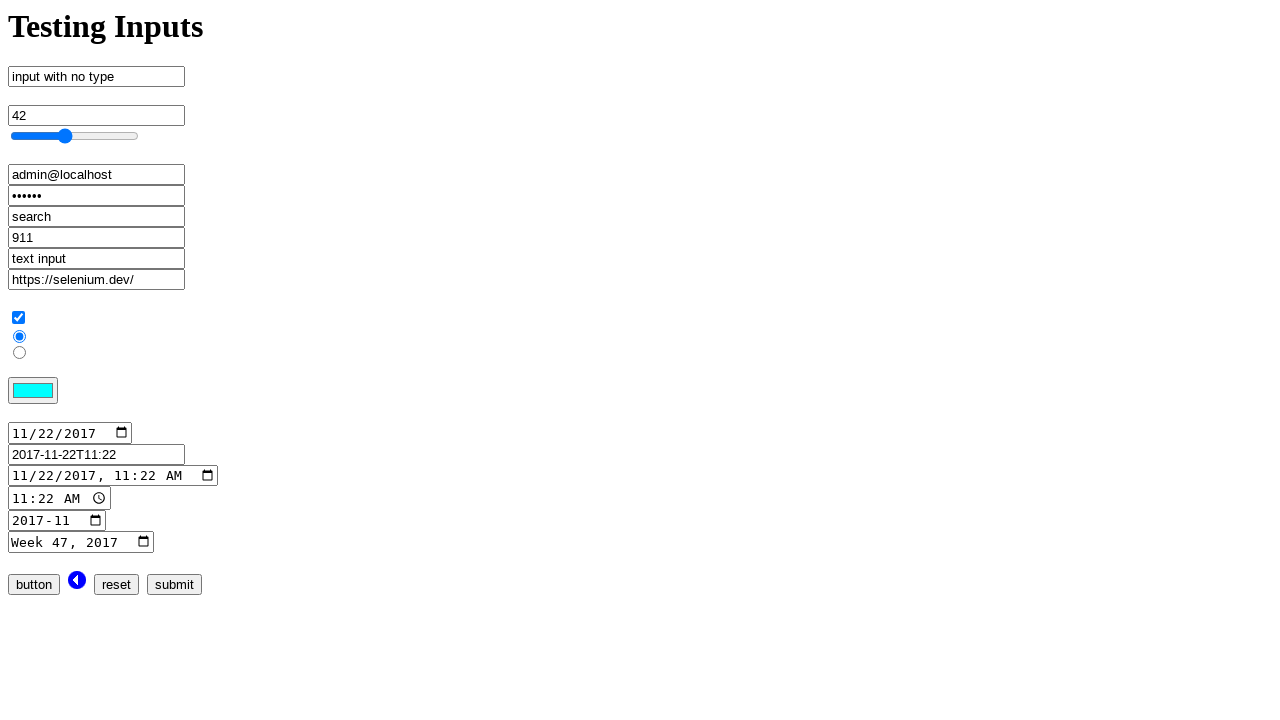